Navigates through a paginated book catalog by repeatedly clicking the "next" button to browse through multiple pages of books until reaching the last page.

Starting URL: https://books.toscrape.com/catalogue/category/books_1/index.html

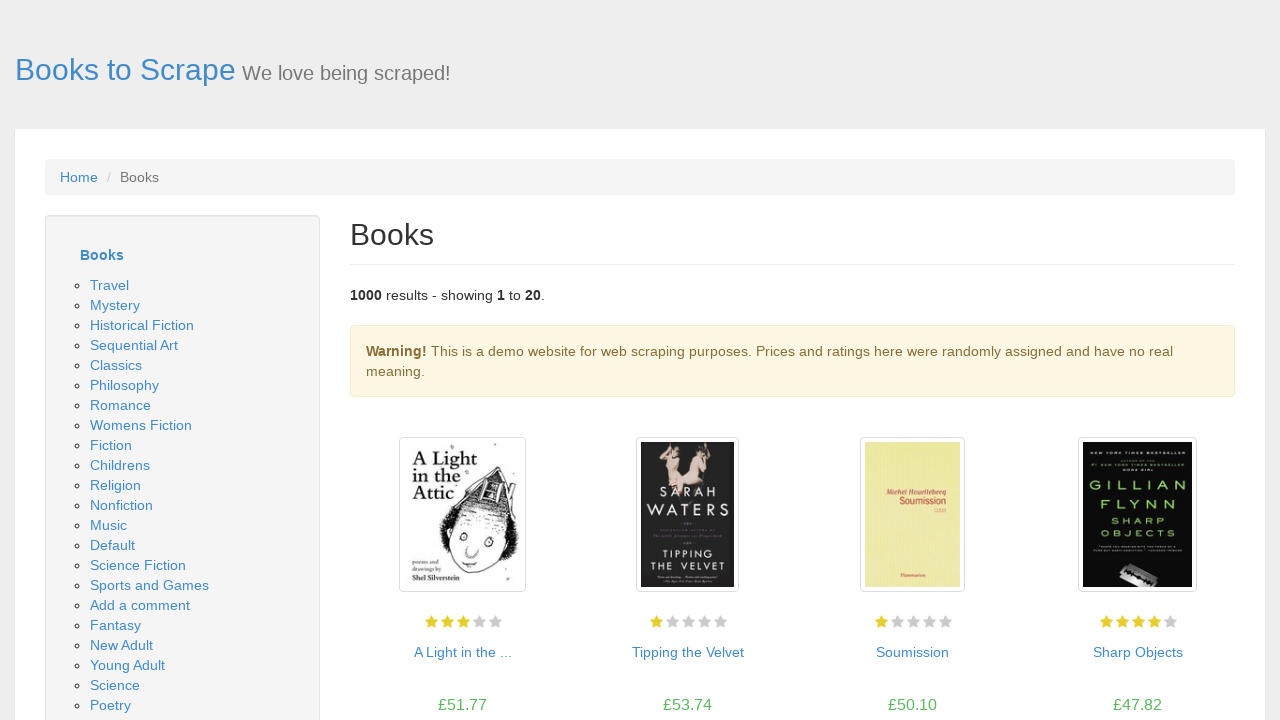

Catalog page loaded with book listings
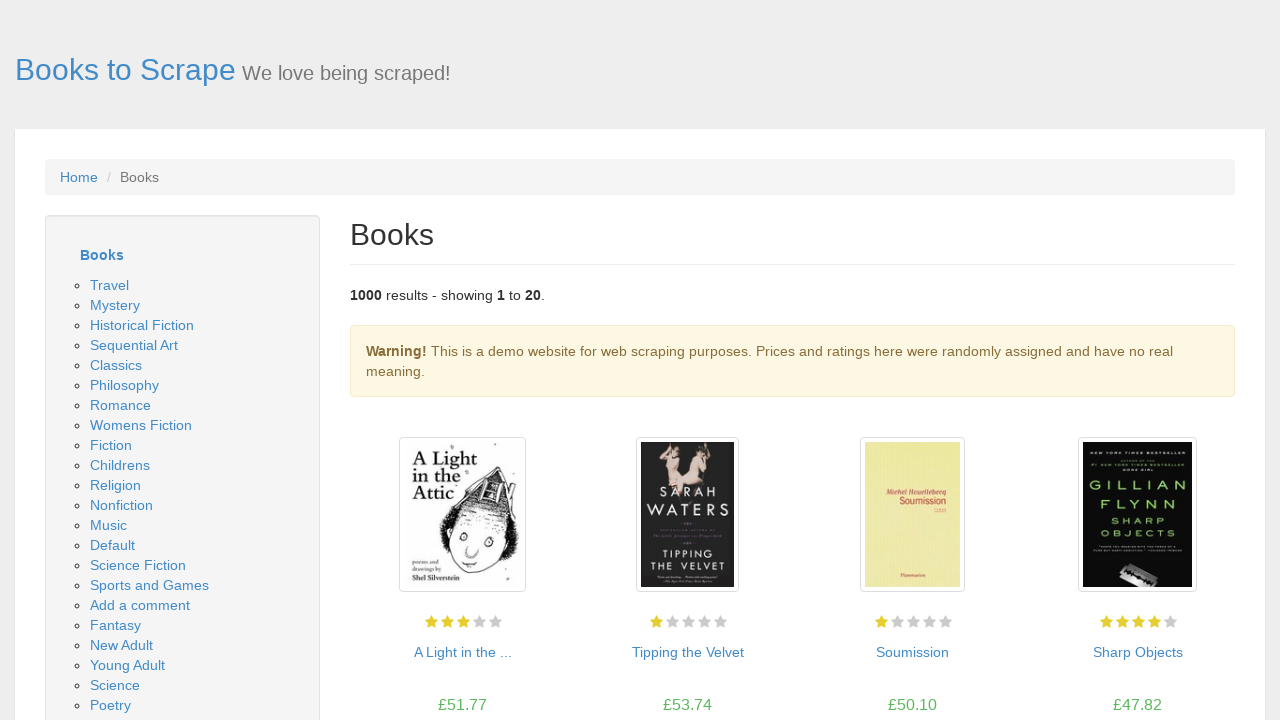

Checked for next page button
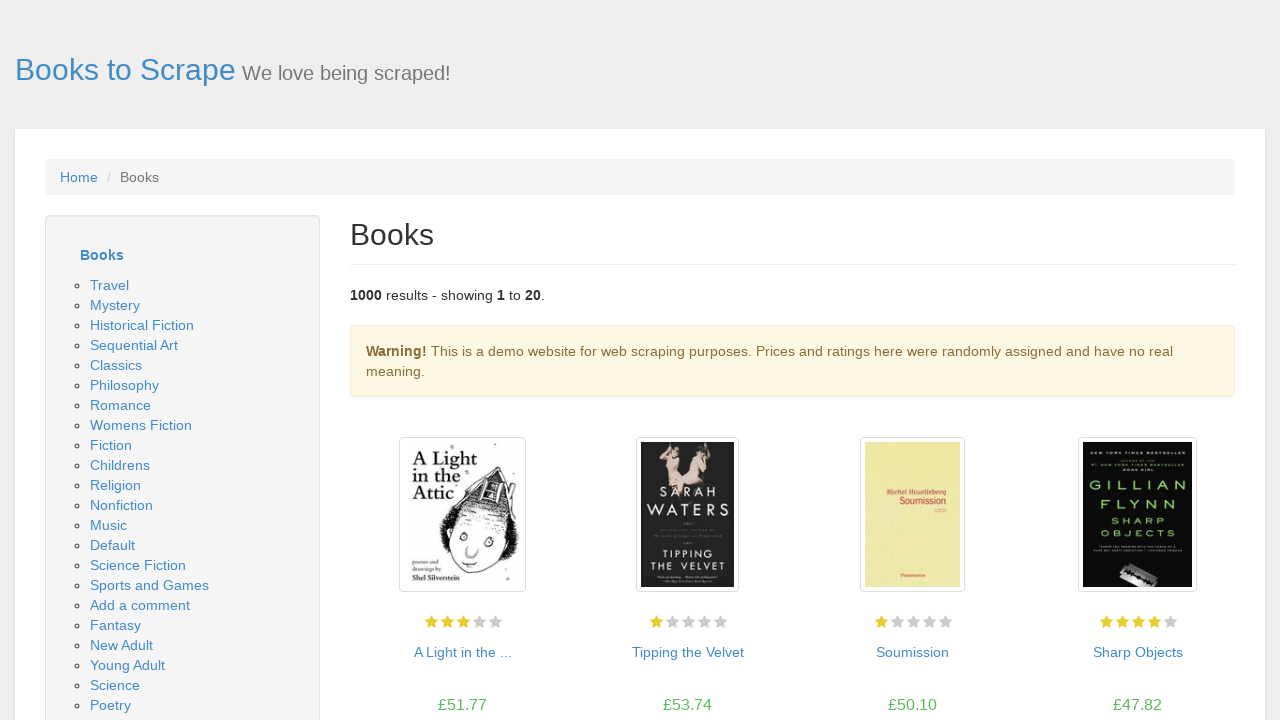

Clicked next page button to navigate to next catalog page
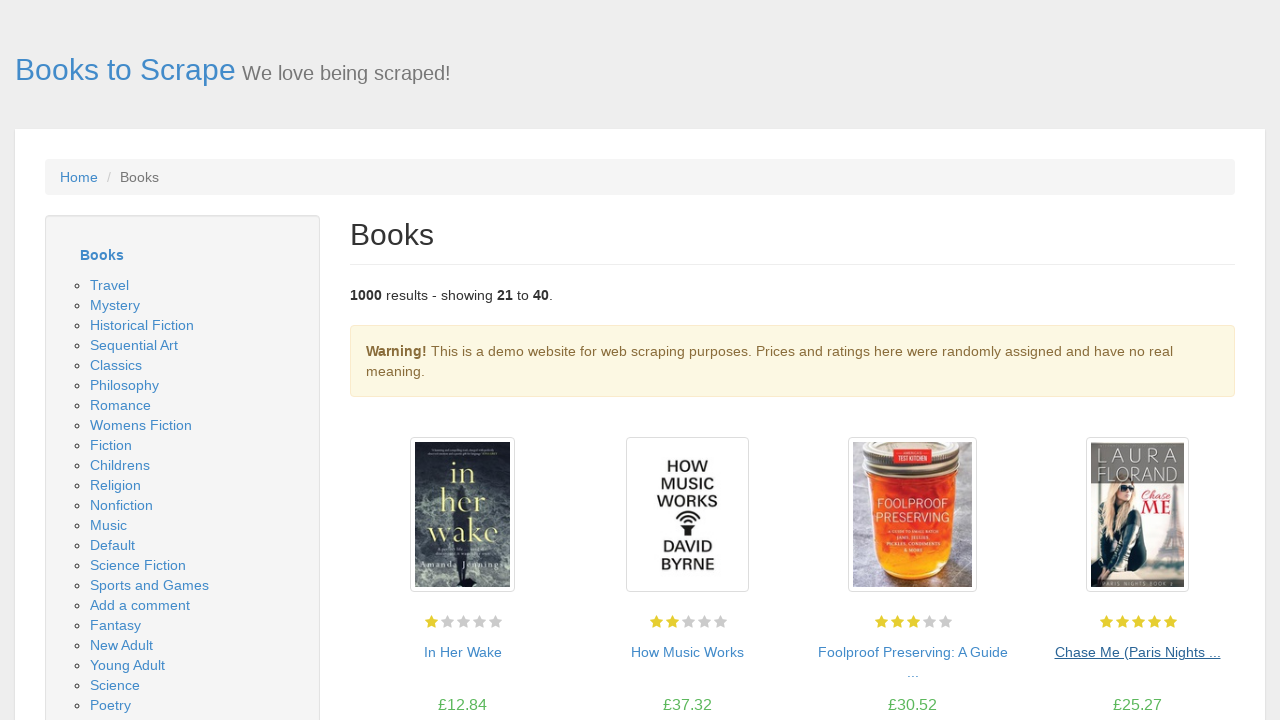

Next catalog page loaded with book listings
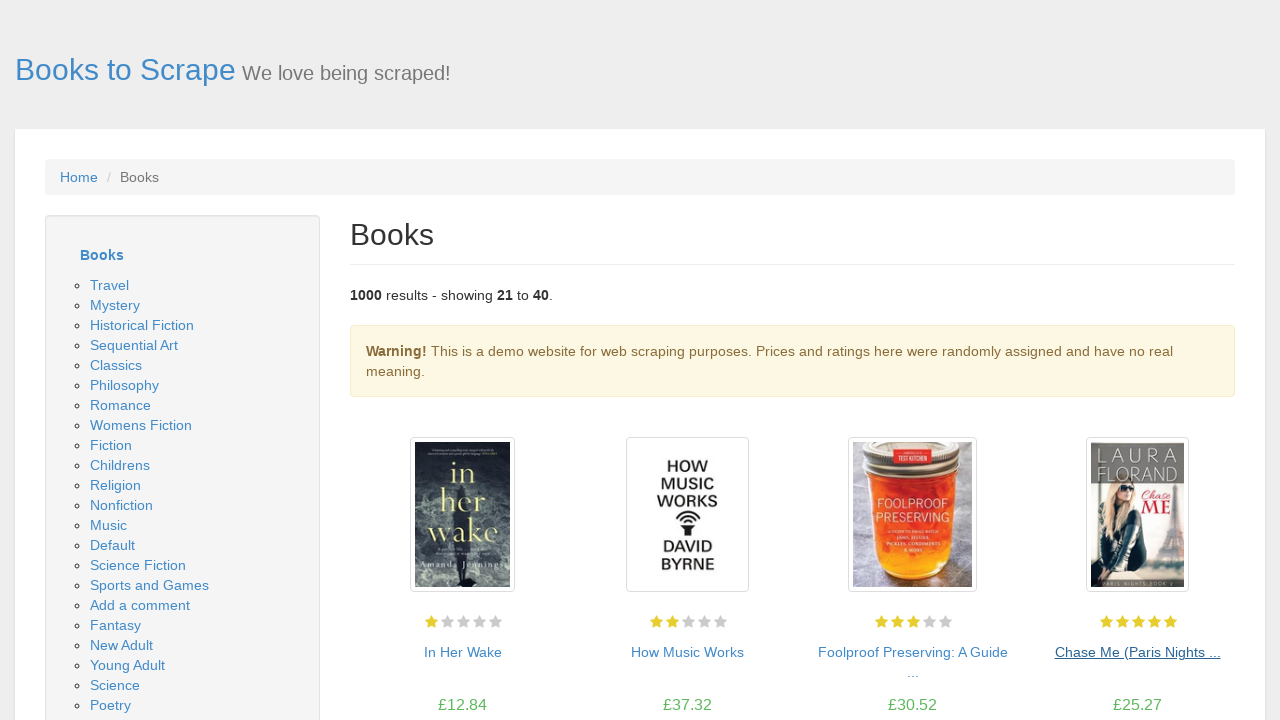

Checked for next page button
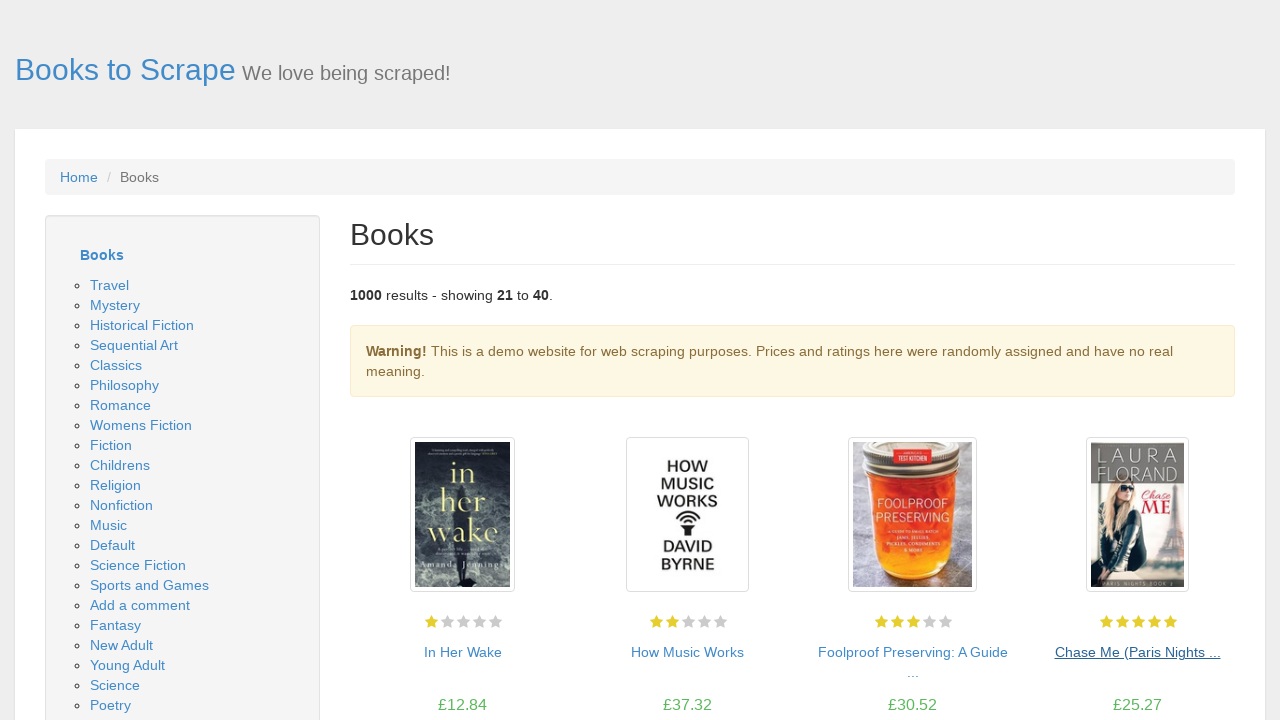

Clicked next page button to navigate to next catalog page
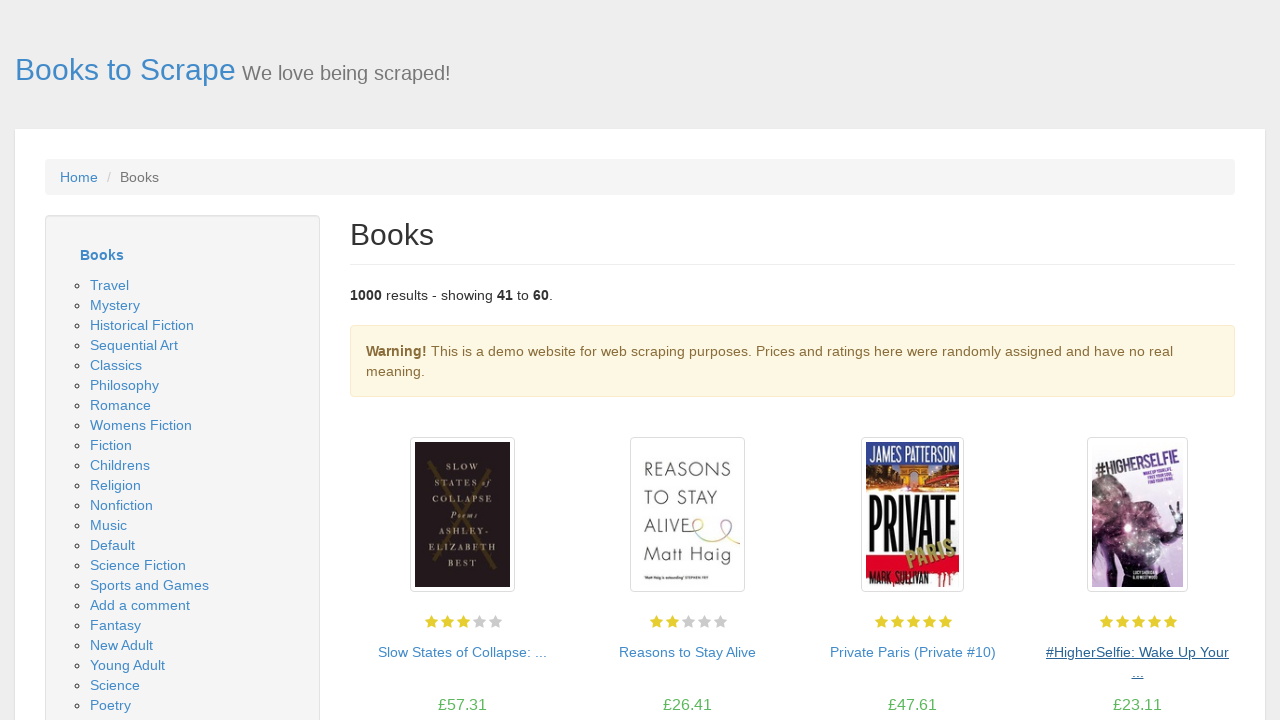

Next catalog page loaded with book listings
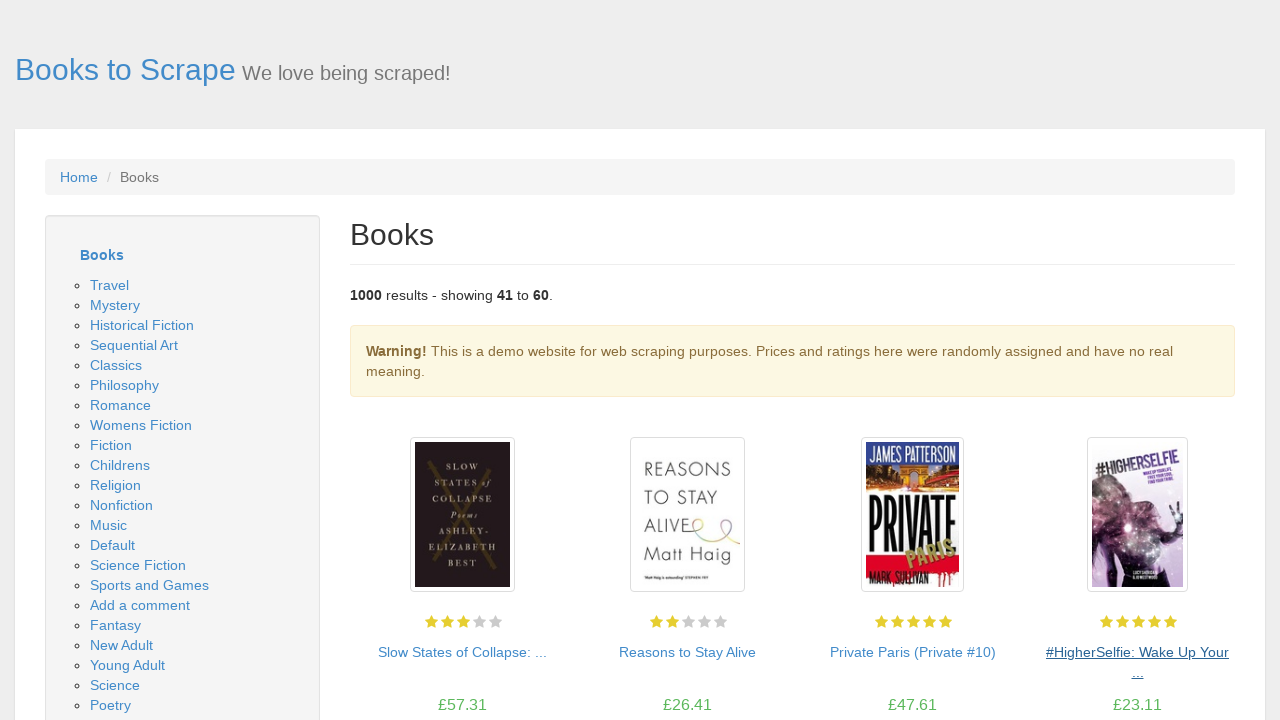

Checked for next page button
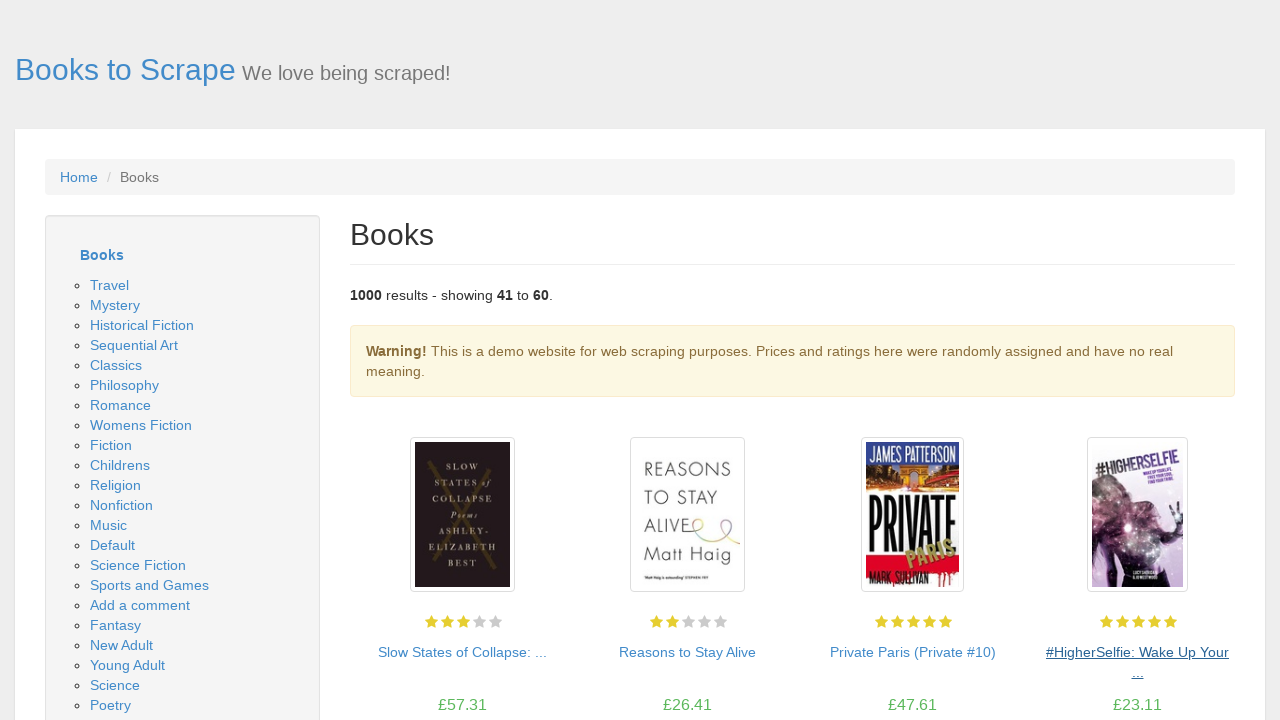

Clicked next page button to navigate to next catalog page
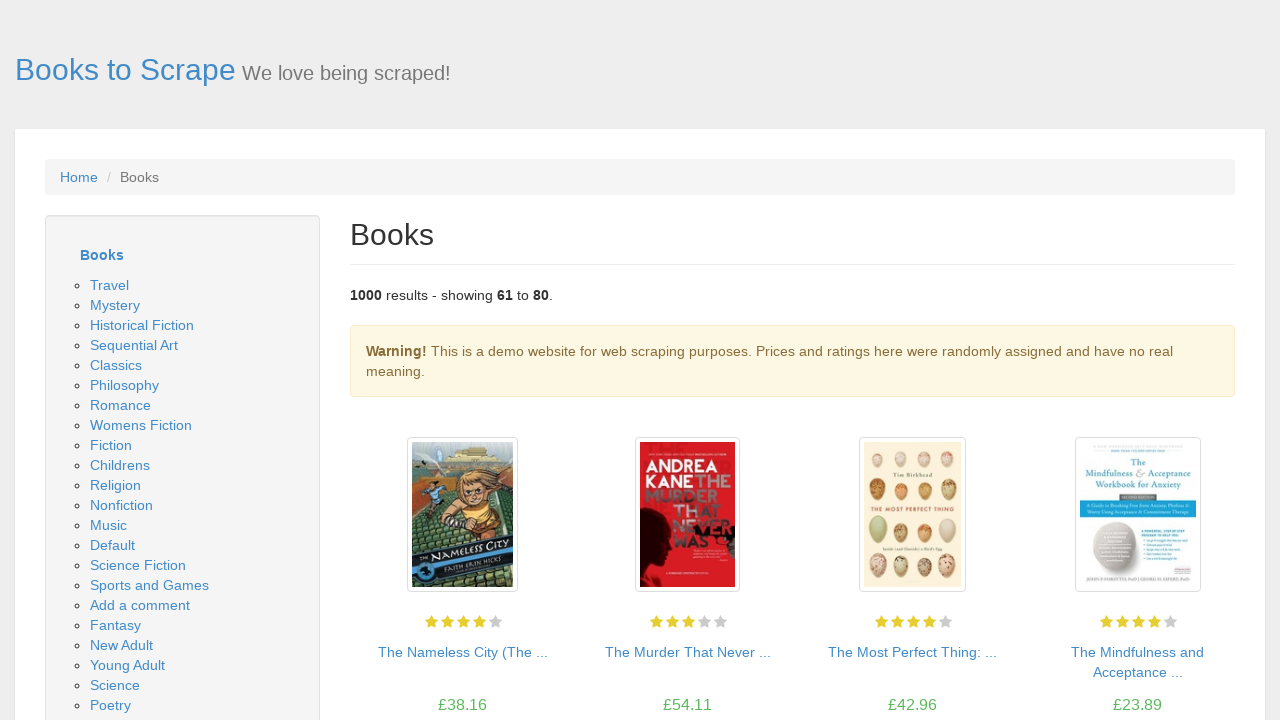

Next catalog page loaded with book listings
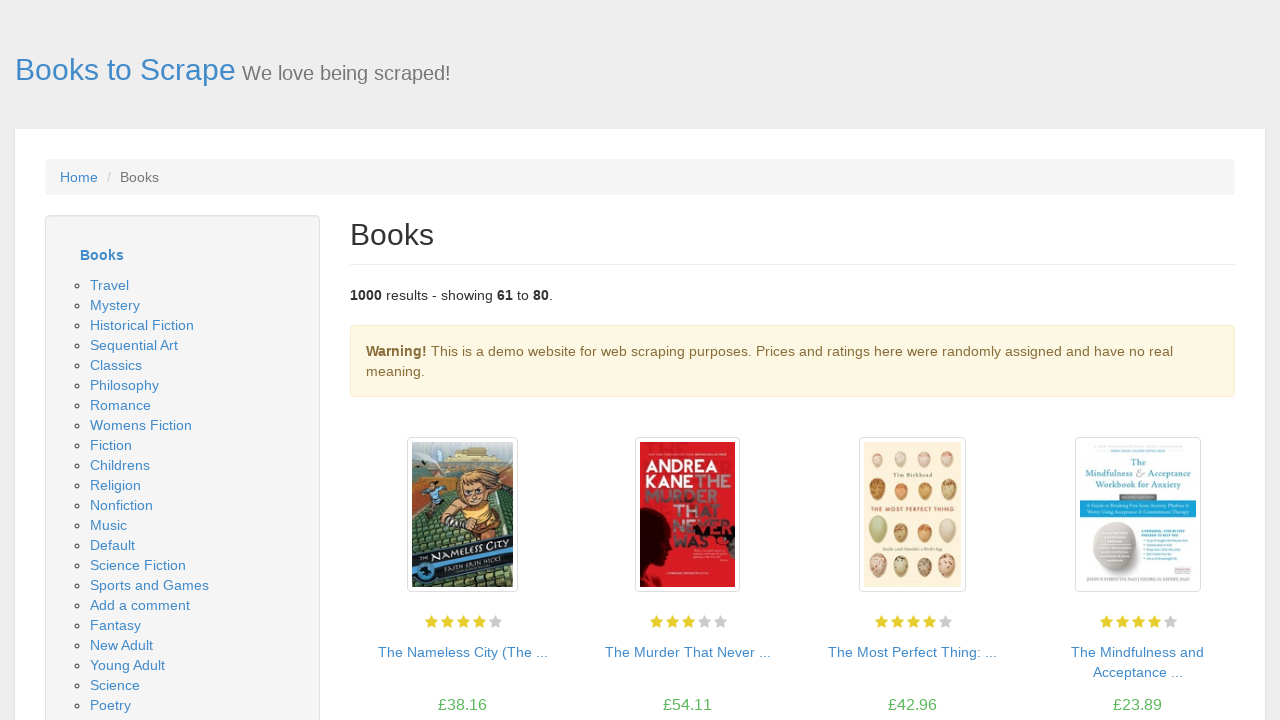

Checked for next page button
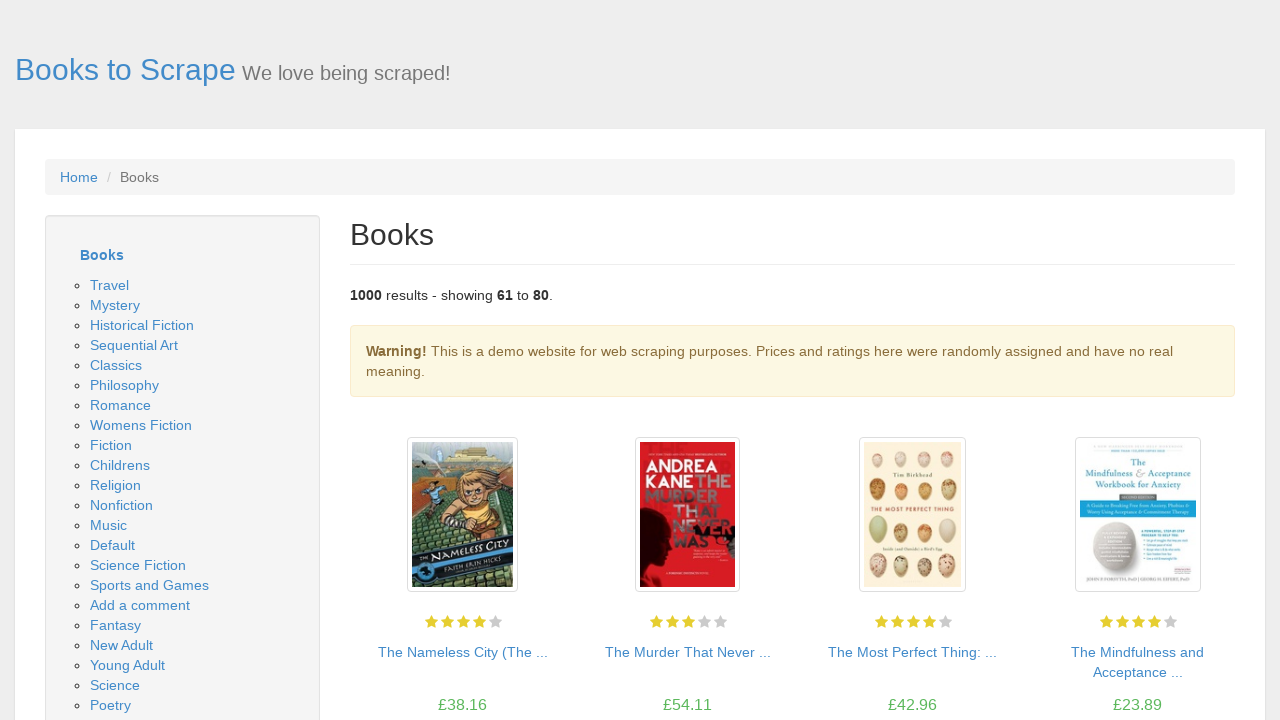

Clicked next page button to navigate to next catalog page
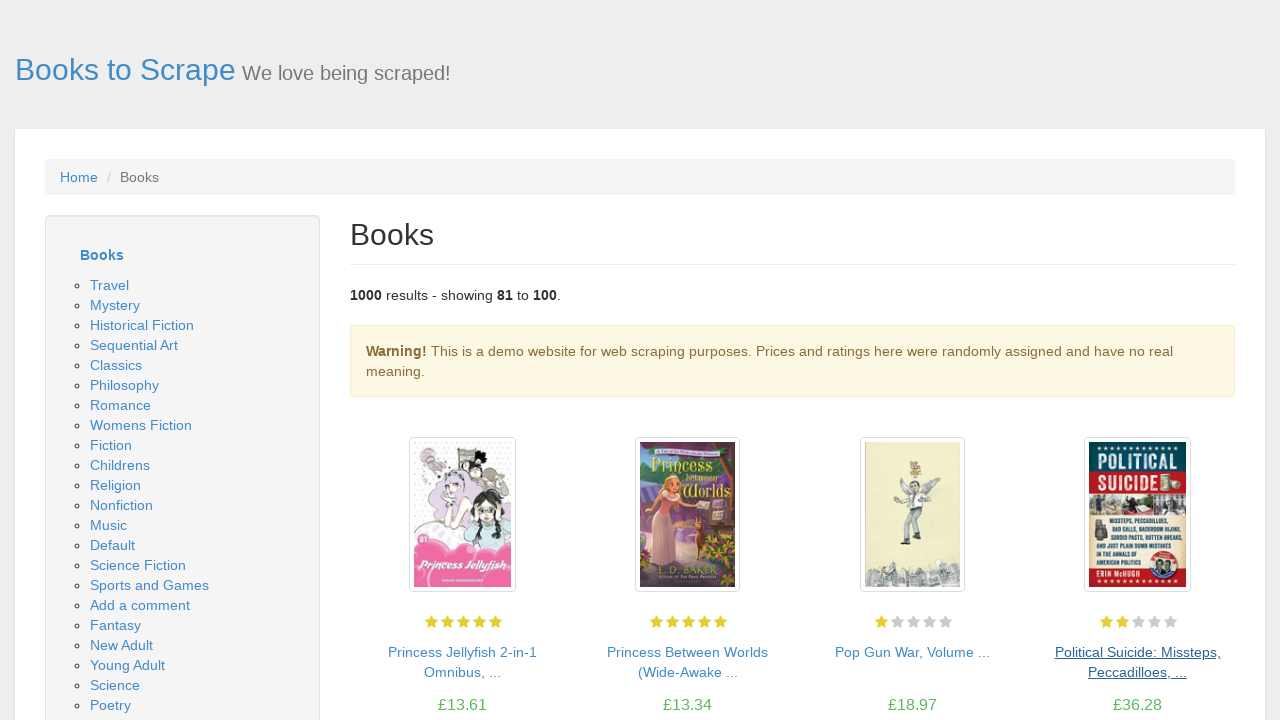

Next catalog page loaded with book listings
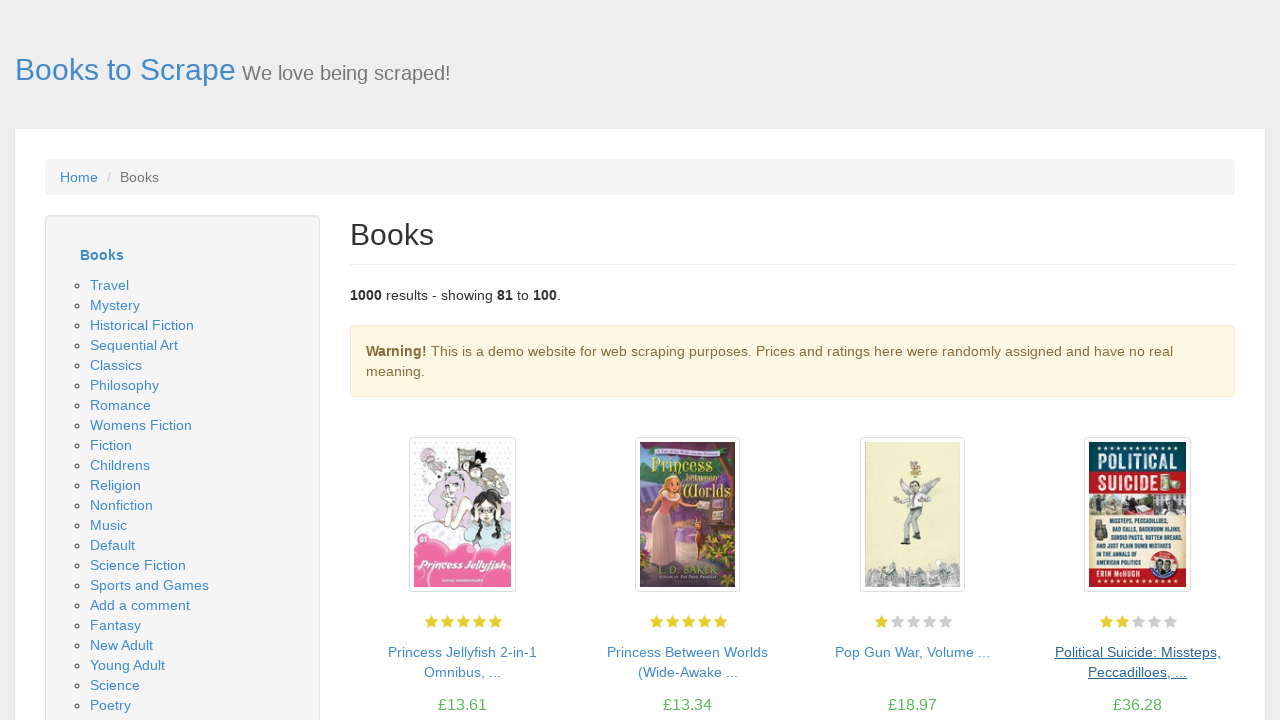

Checked for next page button
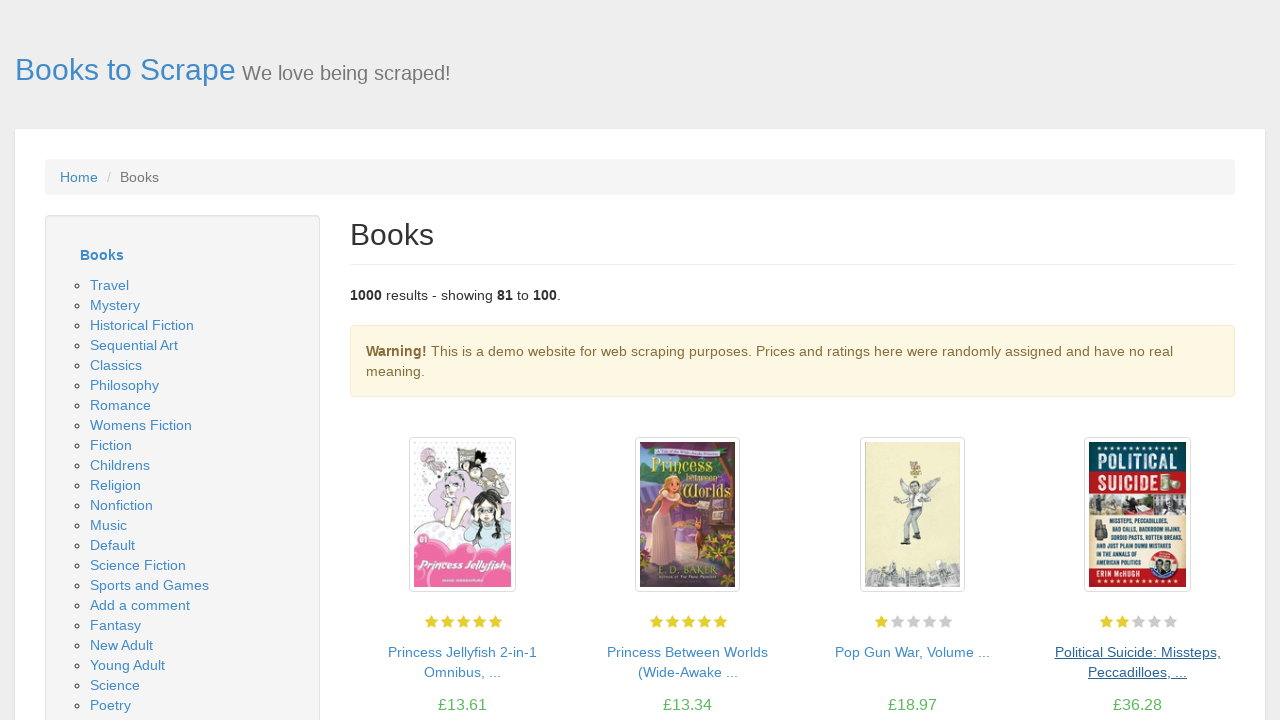

Clicked next page button to navigate to next catalog page
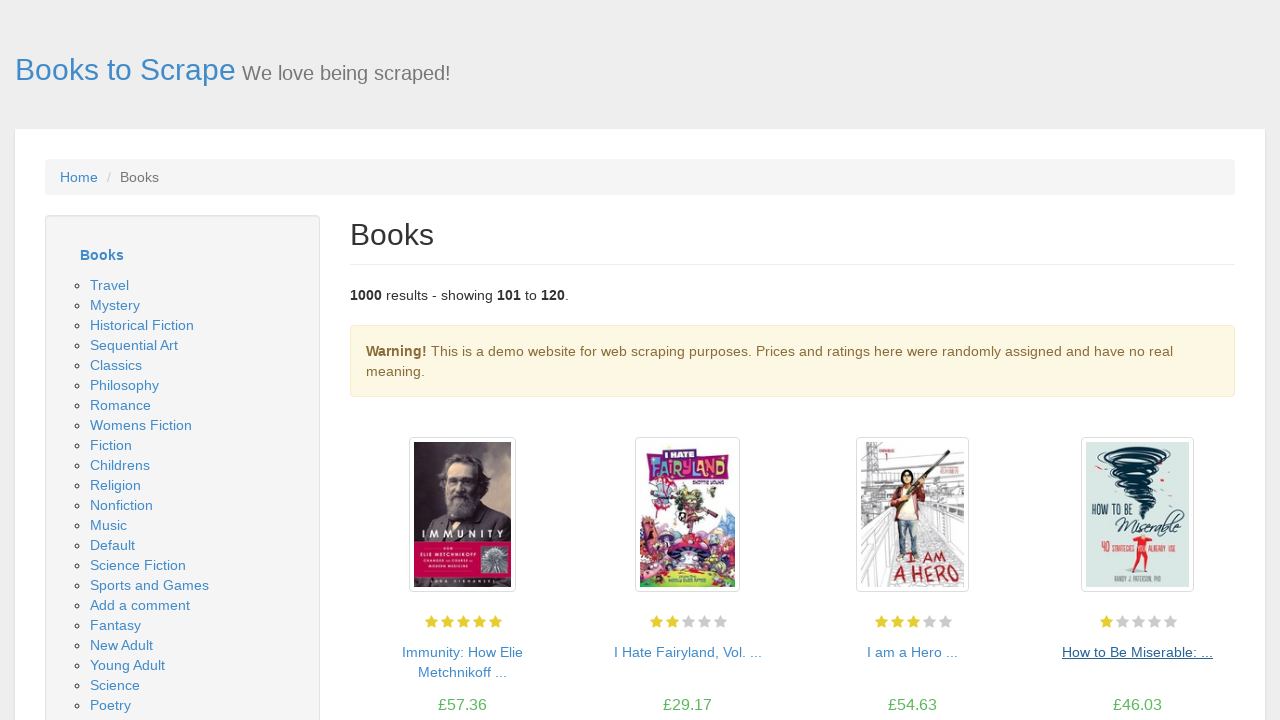

Next catalog page loaded with book listings
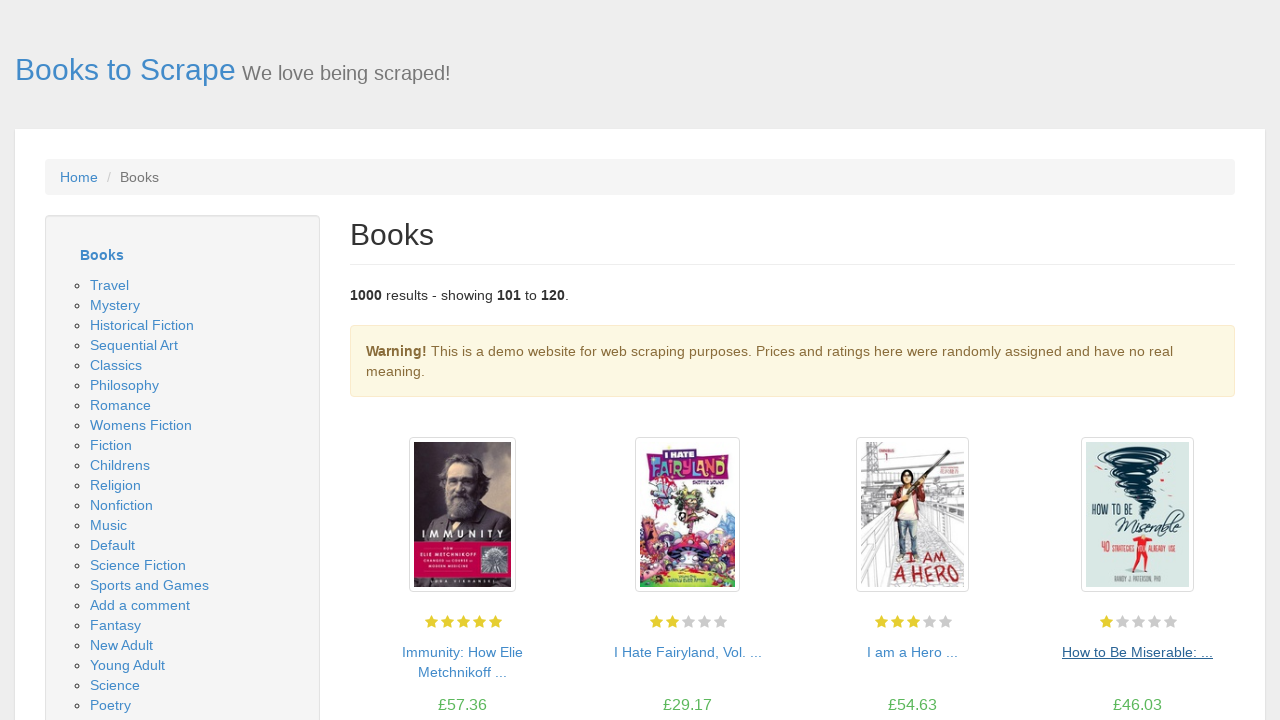

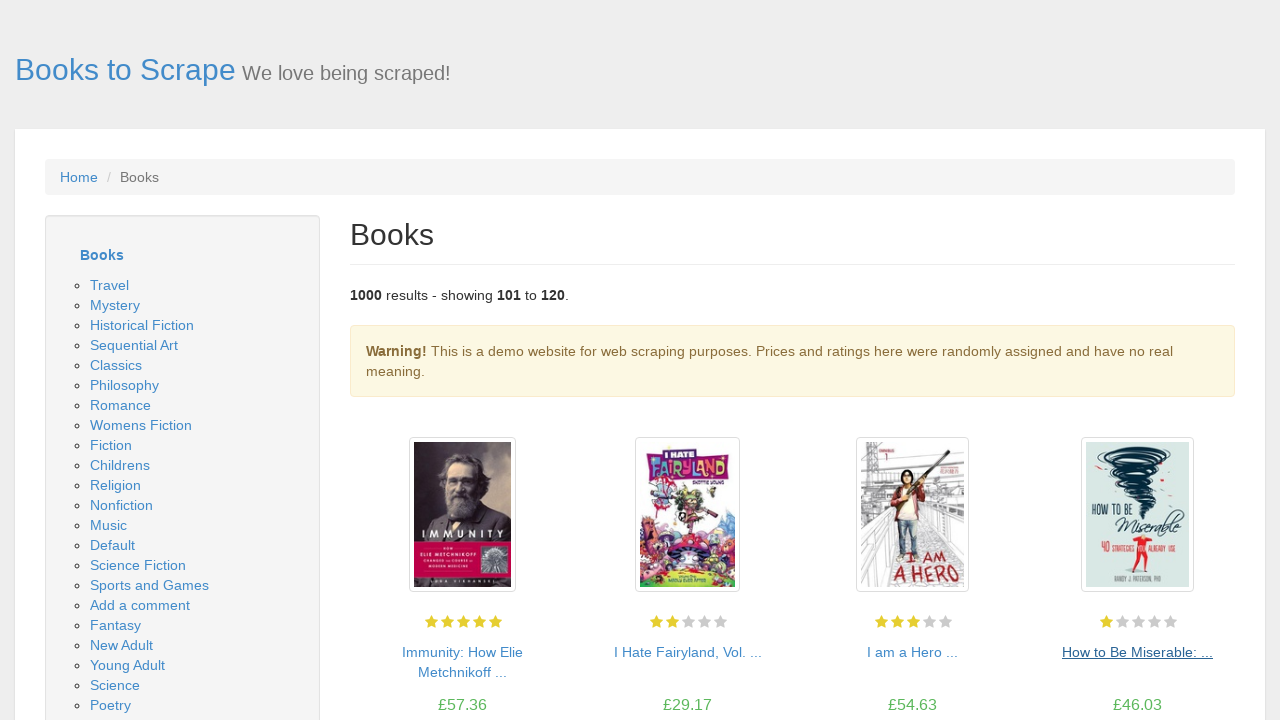